Tests JavaScript alert handling by entering text in a name field, clicking a confirm button, and accepting the alert popup dialog.

Starting URL: https://www.letskodeit.com/practice

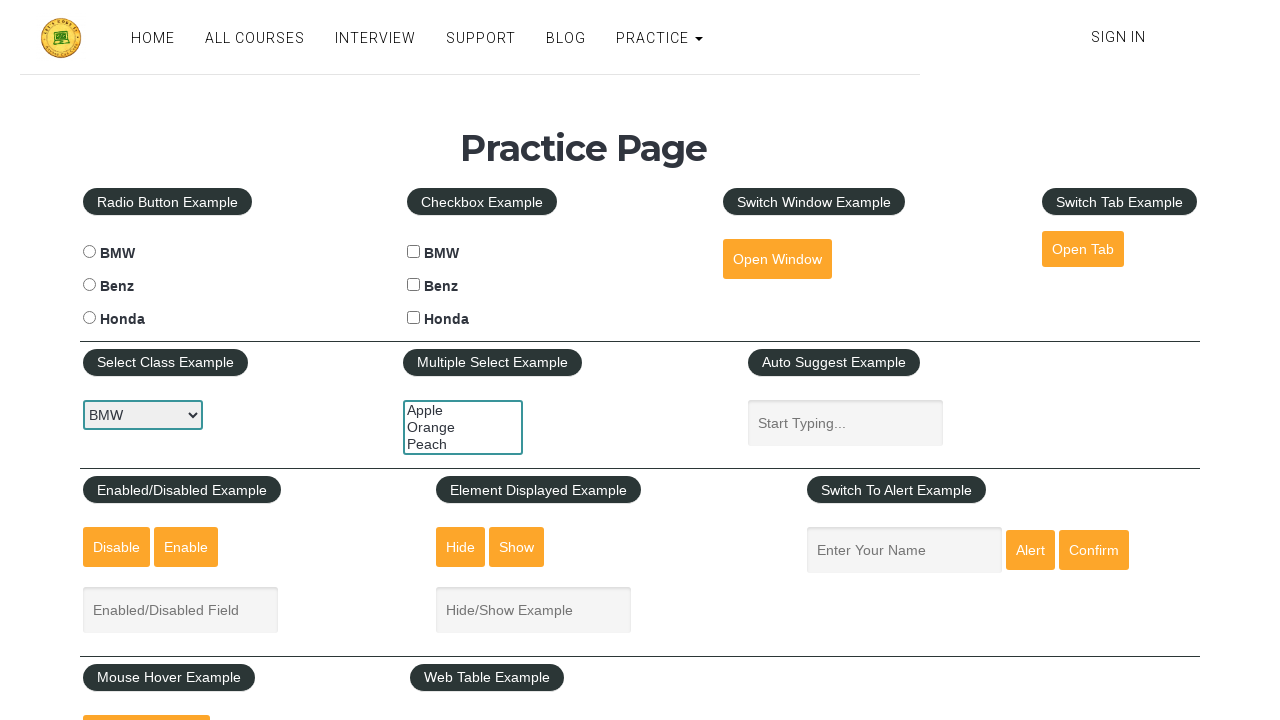

Set up dialog handler to automatically accept alerts
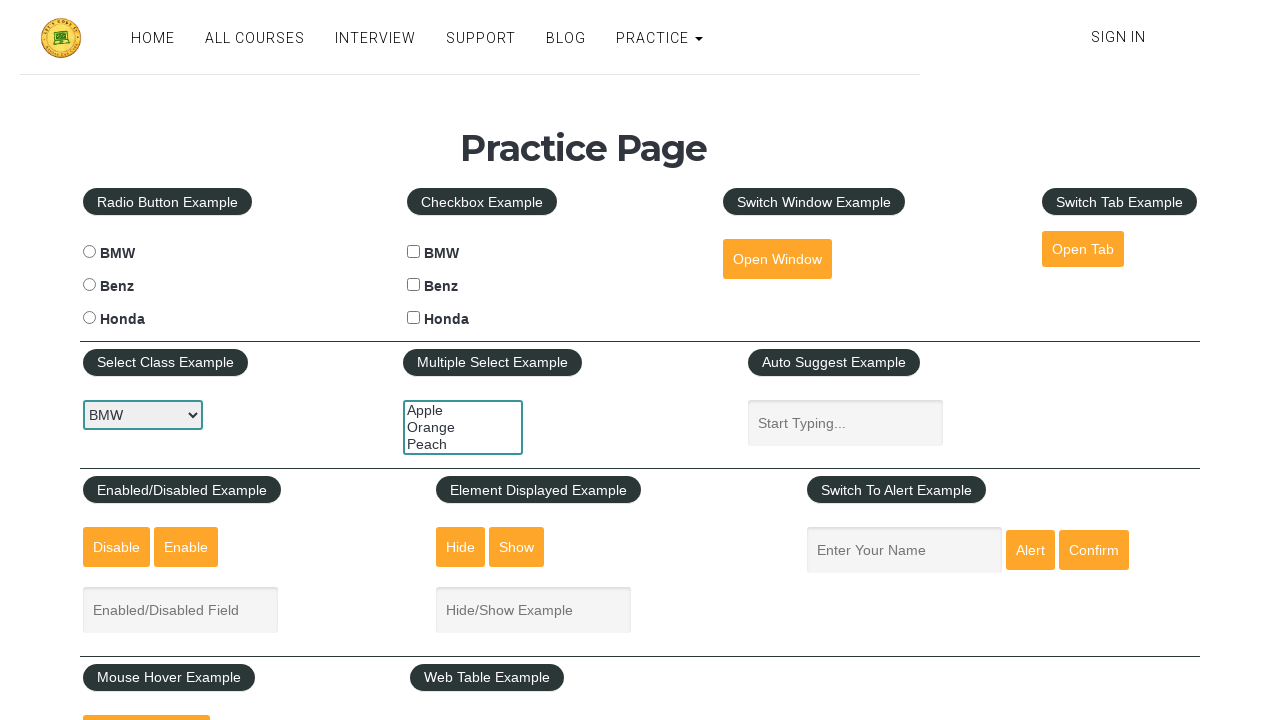

Filled name field with 'Selenium' on input[placeholder='Enter Your Name']
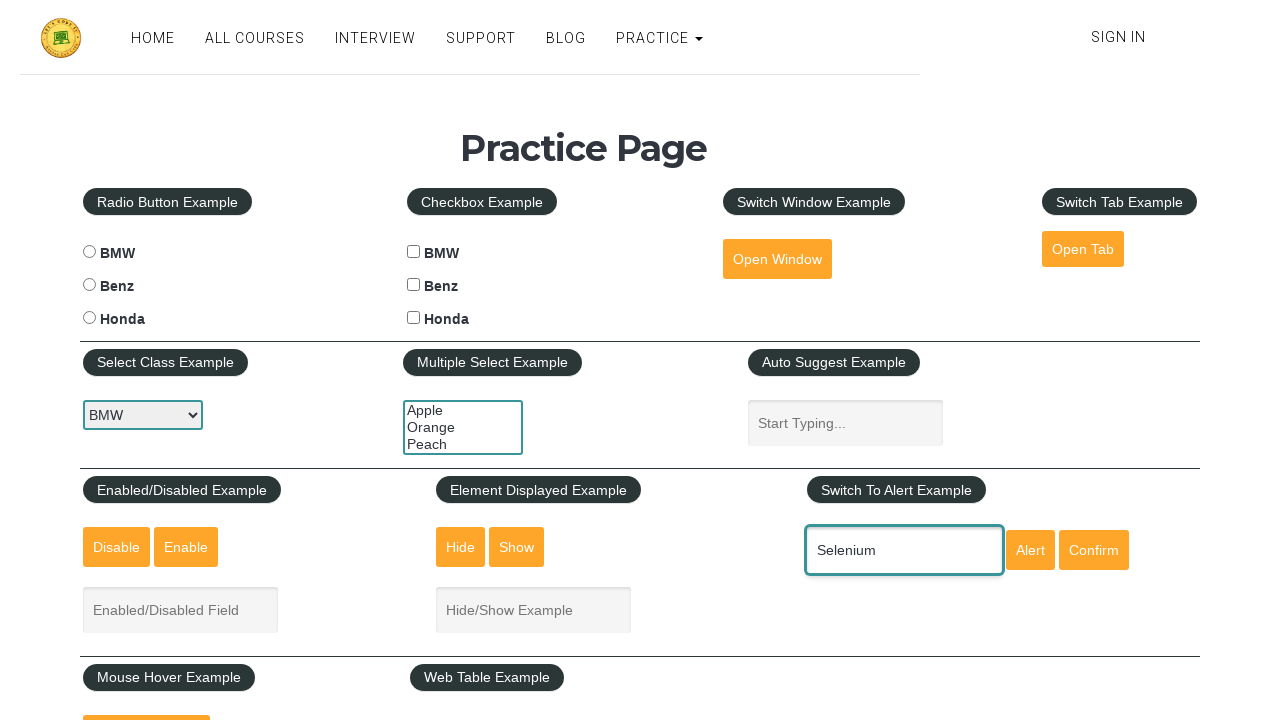

Clicked confirm button to trigger alert popup at (1094, 550) on input#confirmbtn
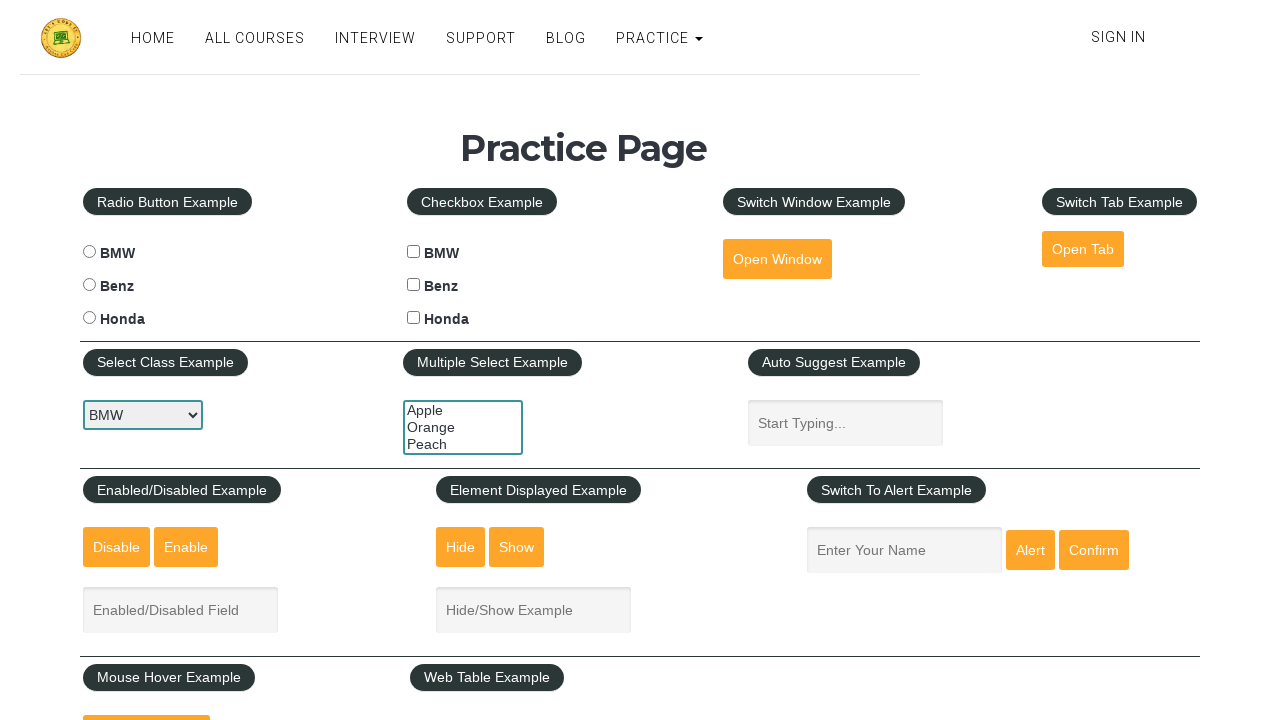

Waited for alert dialog to be processed
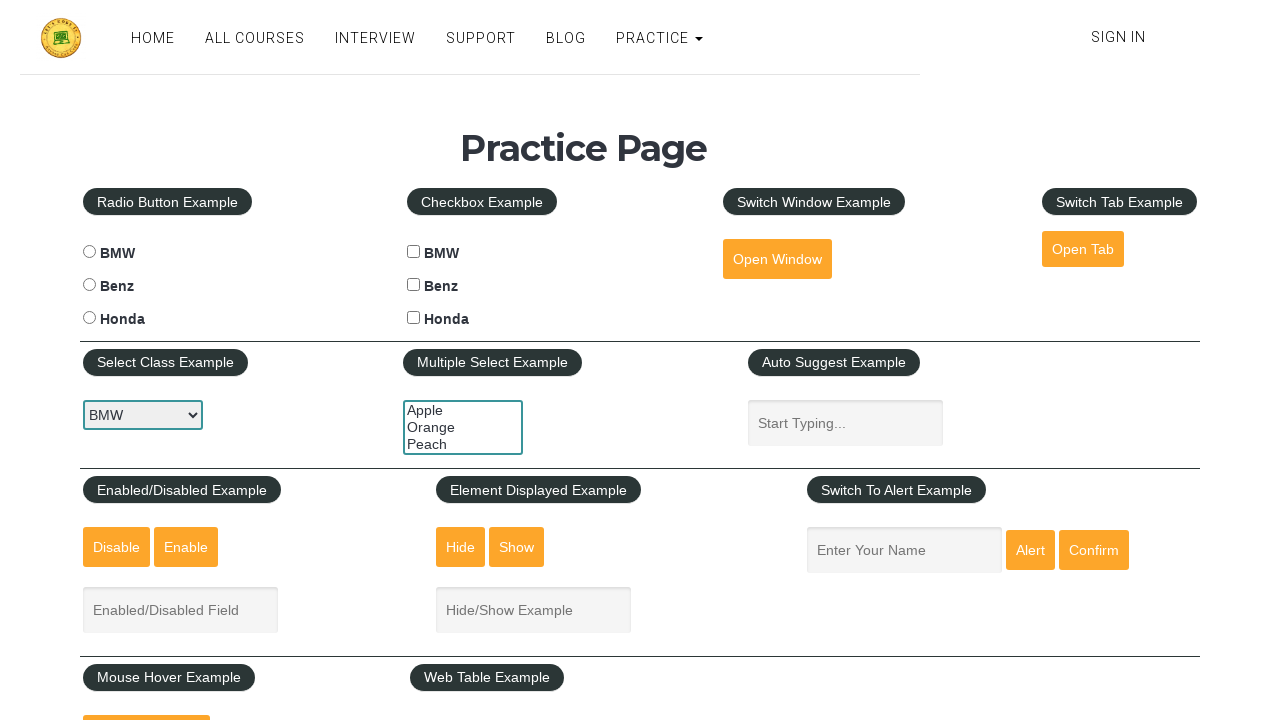

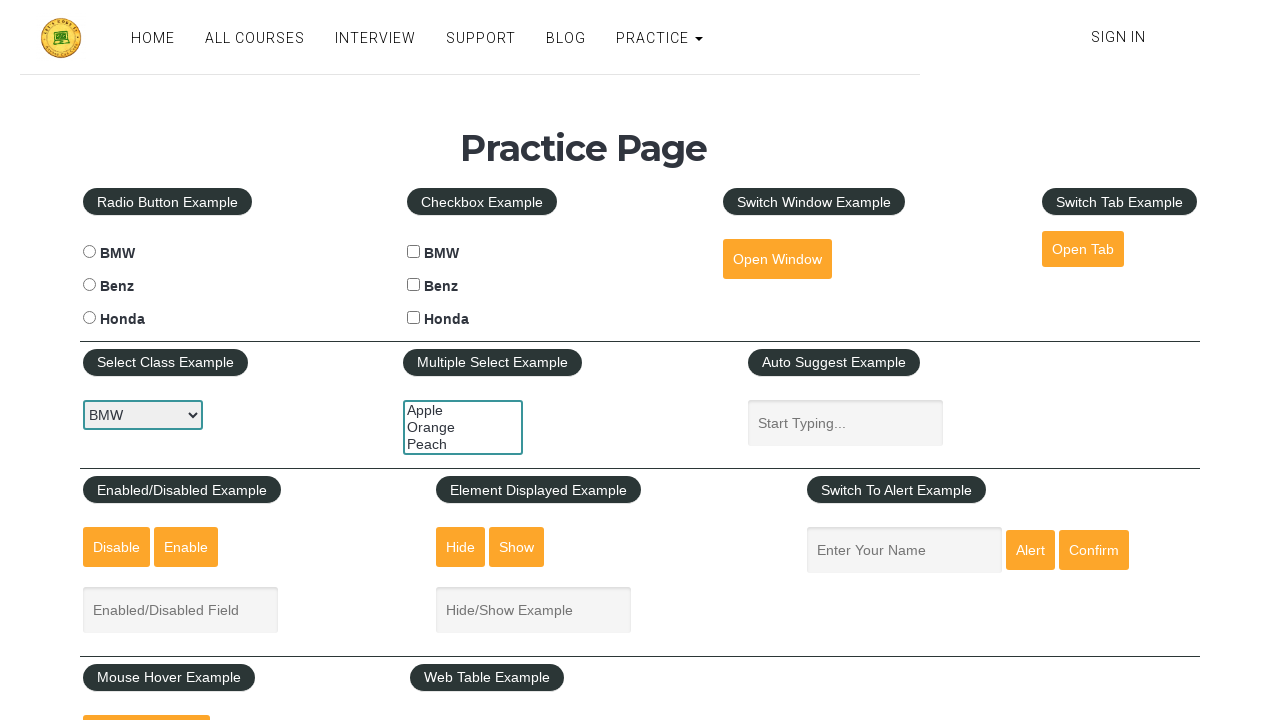